Tests double-click functionality on a button element and verifies the success message appears

Starting URL: https://demoqa.com/buttons

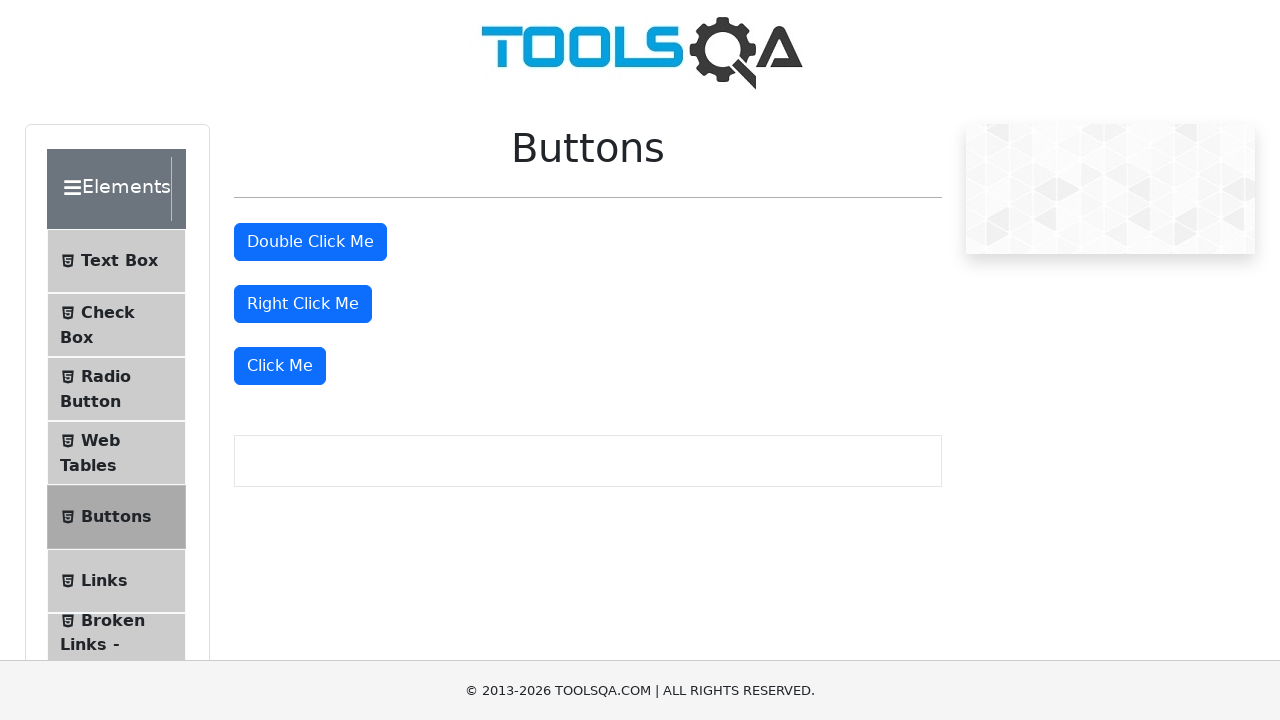

Located the double-click button element
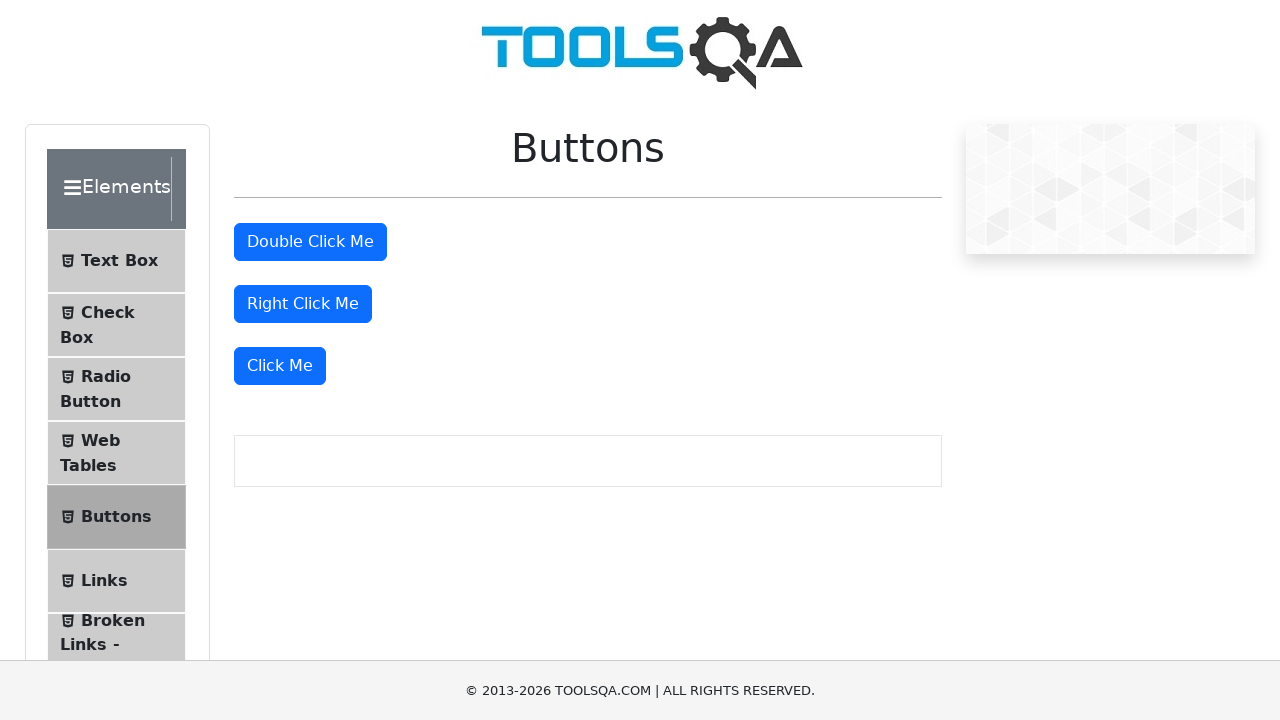

Performed double-click action on the button at (310, 242) on #doubleClickBtn
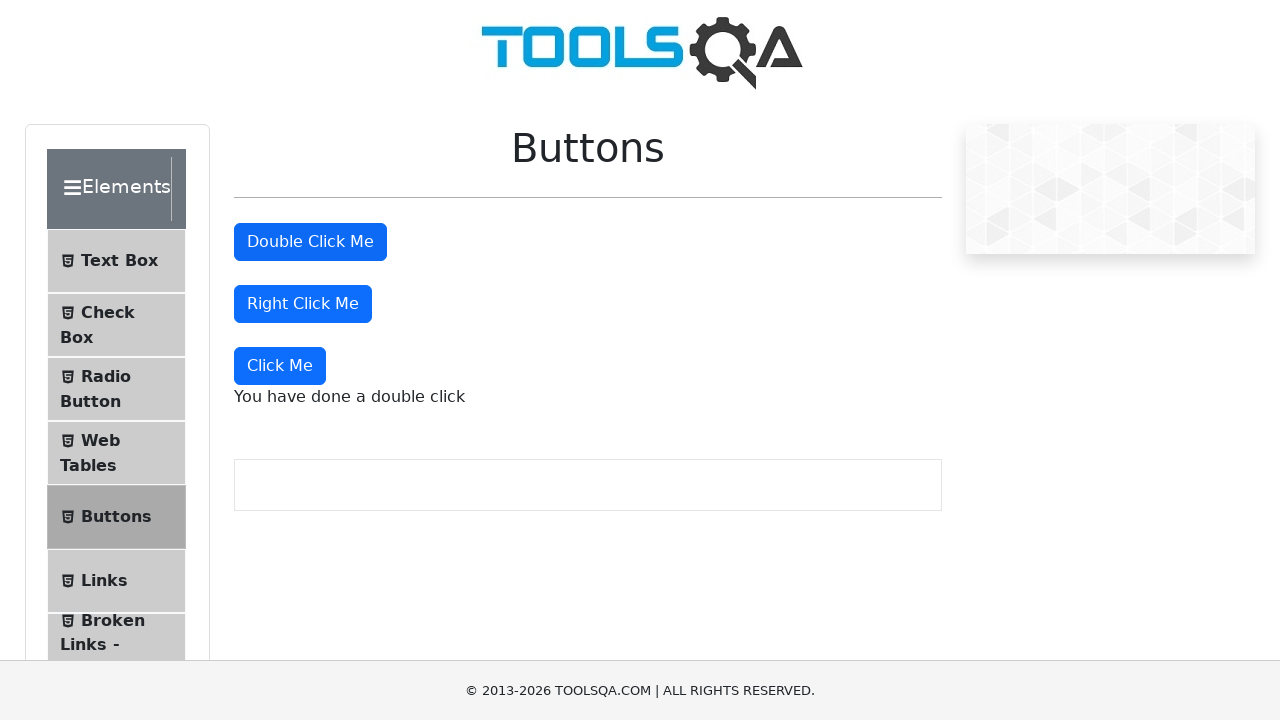

Success message became visible after double-click
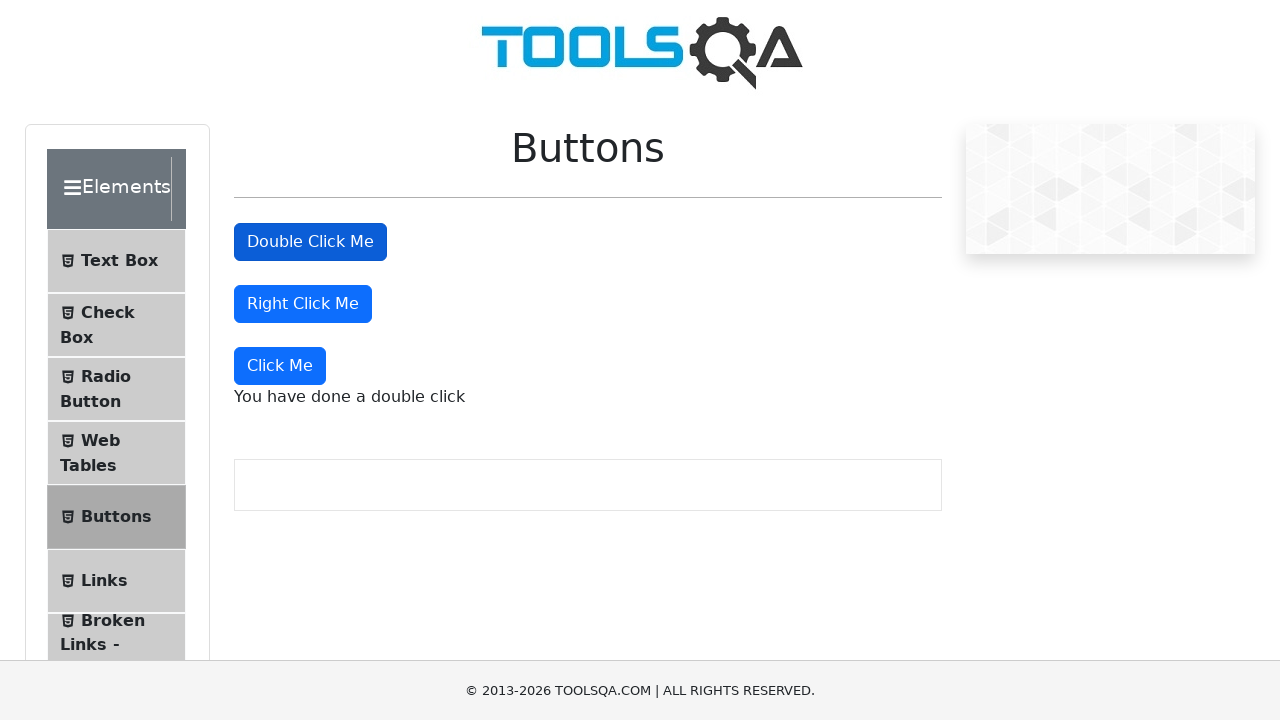

Verified success message text: 'You have done a double click'
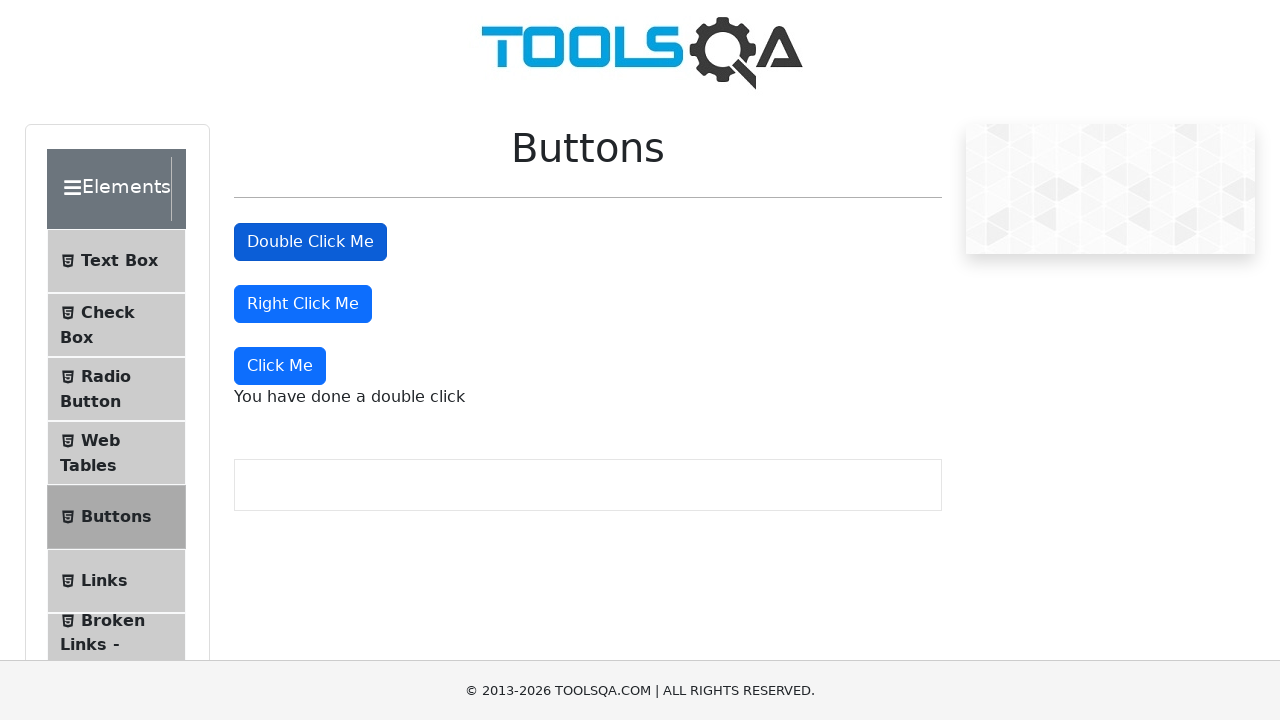

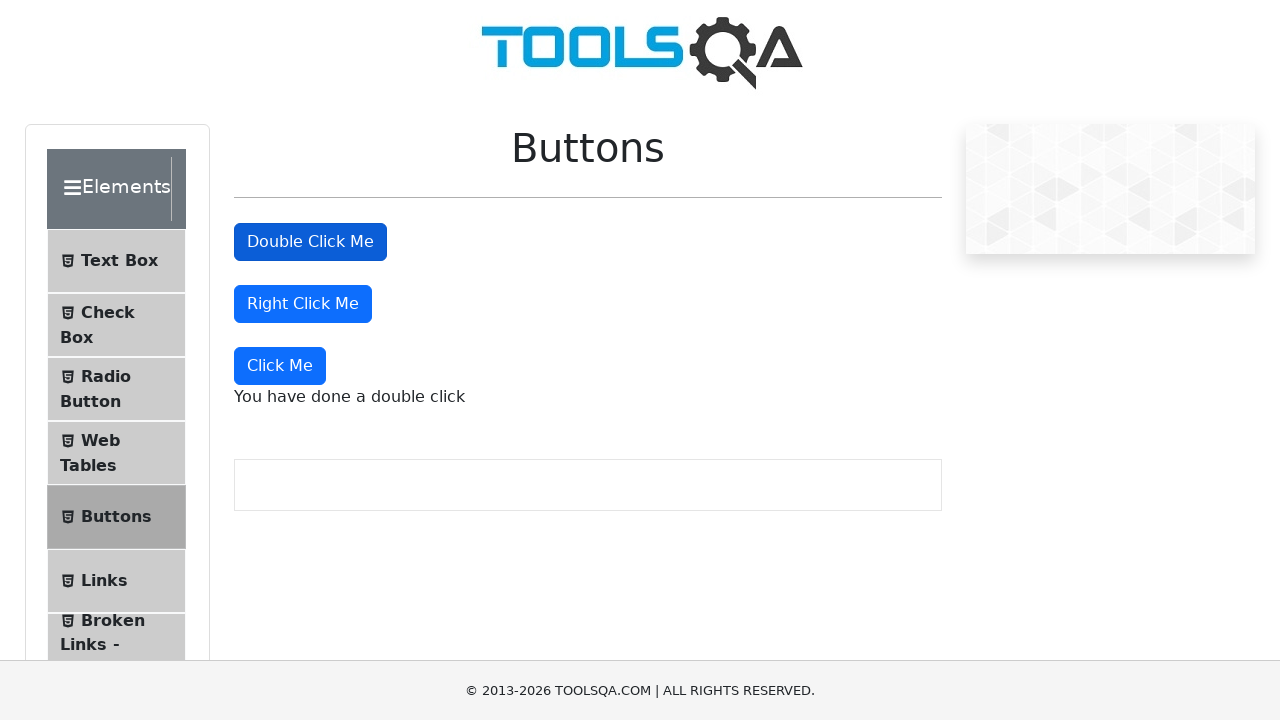